Tests a simple registration form on a Selenium practice site by filling in email and password fields, then clicking submit.

Starting URL: https://rori4.github.io/selenium-practice/#/pages/practice/simple-registration

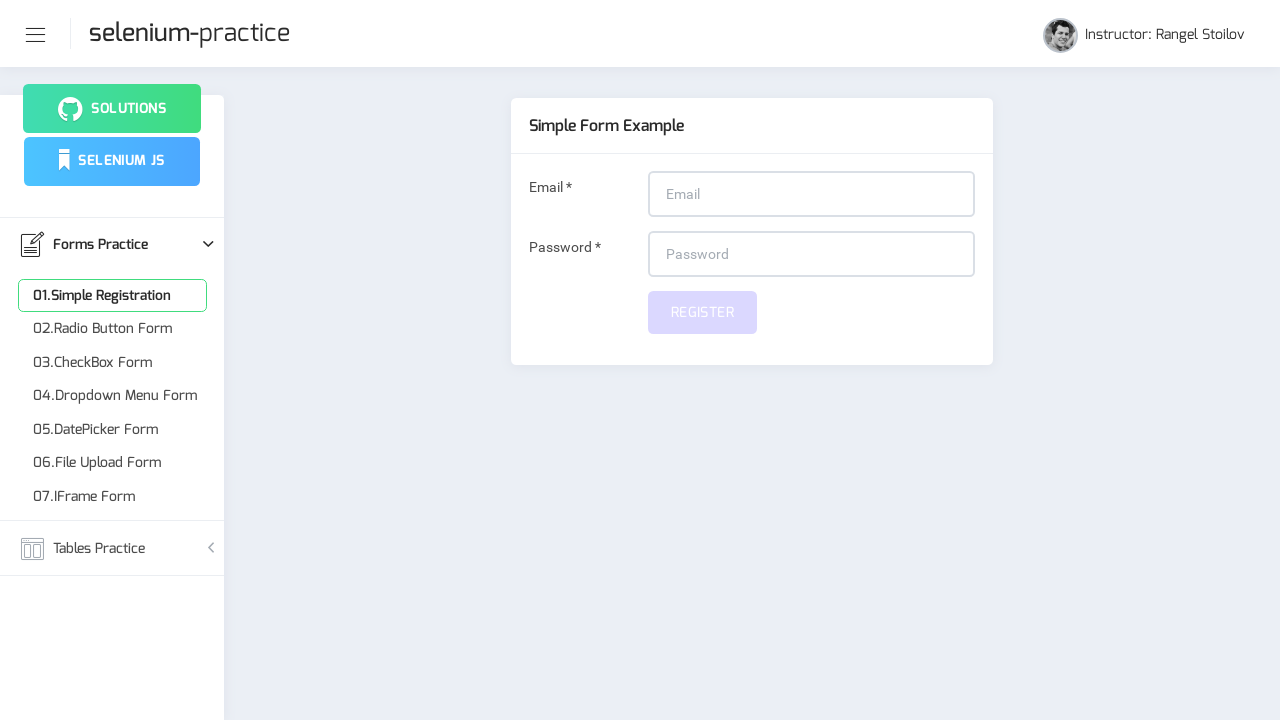

Filled email field with 'testing@gmail.com' on input[name='email']
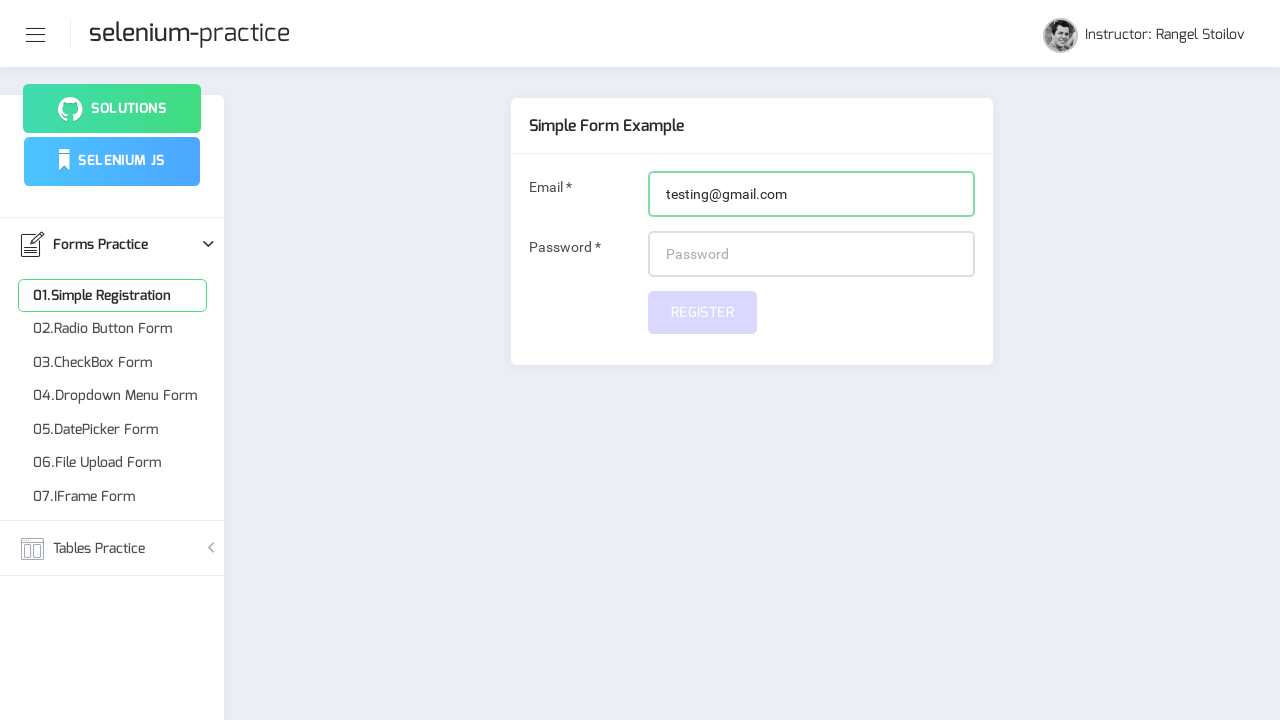

Filled password field with '12345' on #password
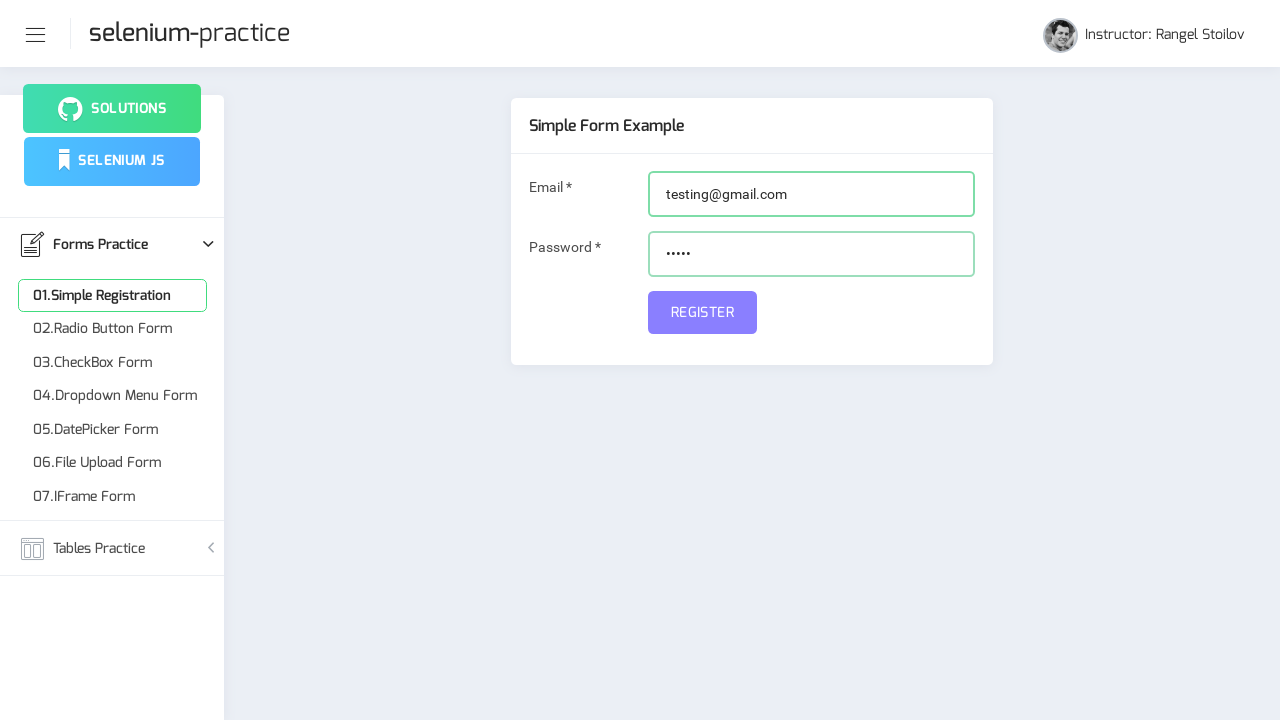

Clicked submit button to register at (702, 312) on [name='submit']
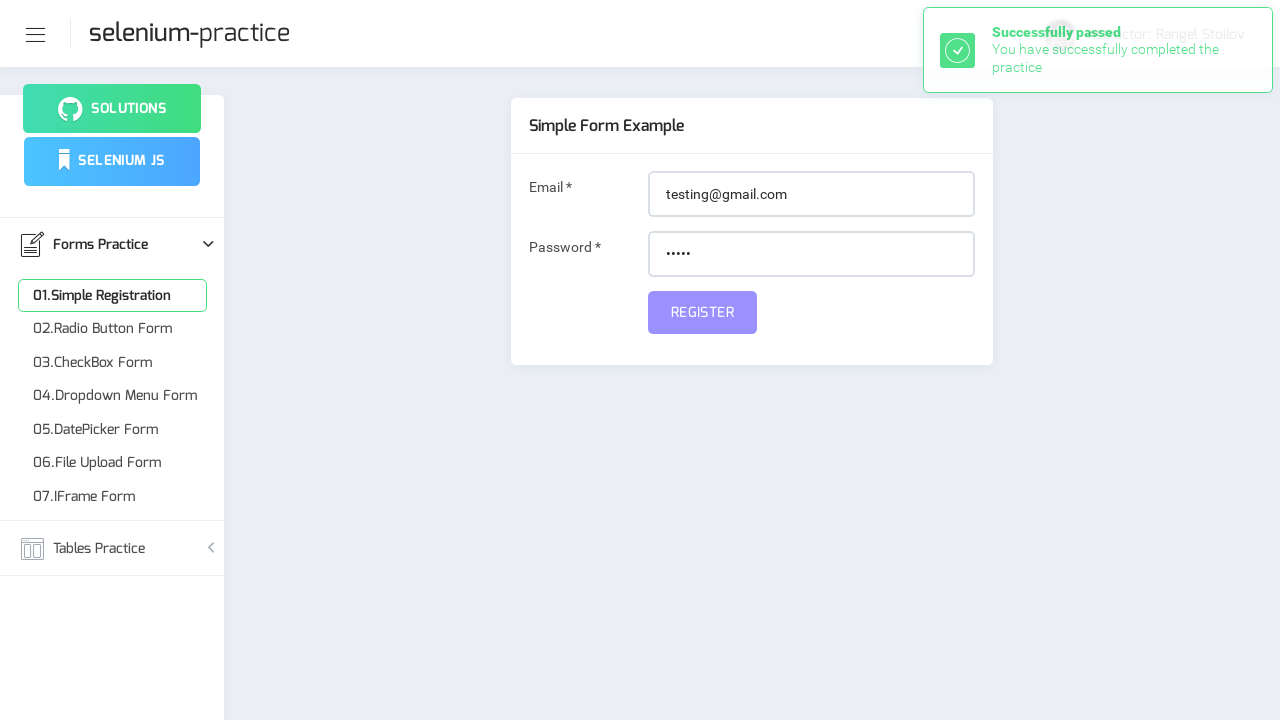

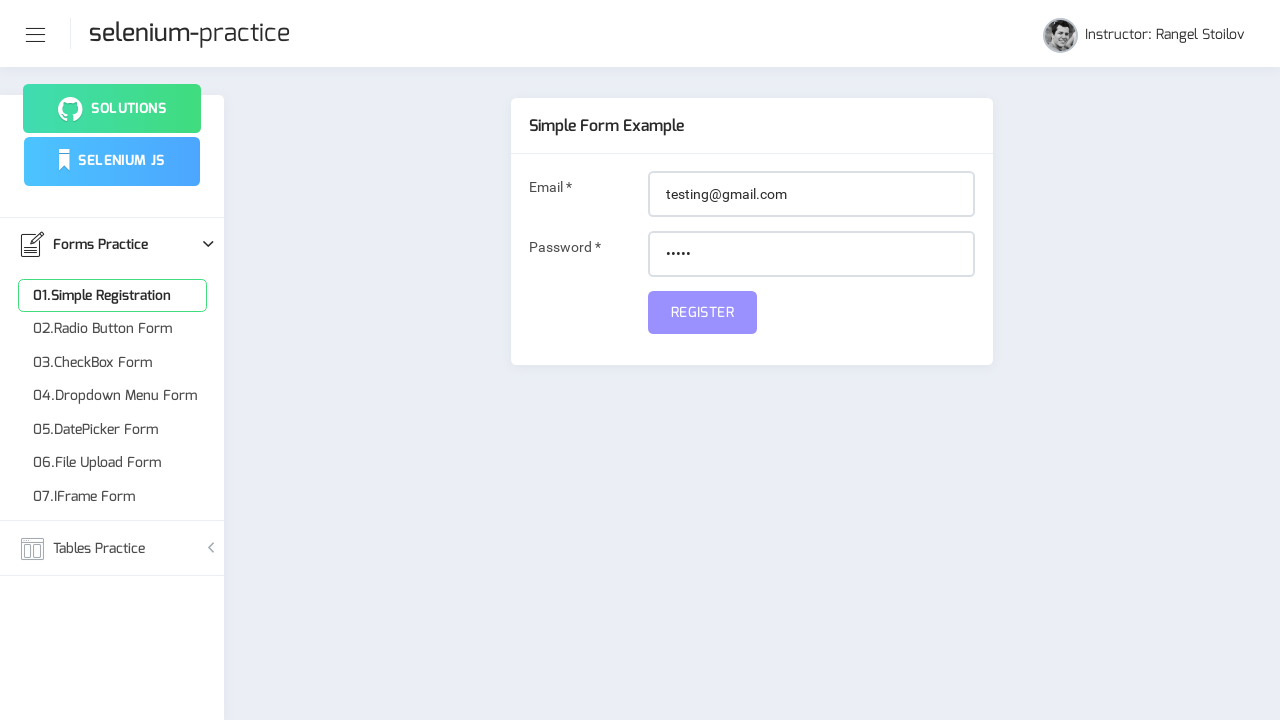